Tests drag and drop functionality by dragging a draggable element onto a droppable target and verifying the drop was successful

Starting URL: http://jqueryui.com/resources/demos/droppable/default.html

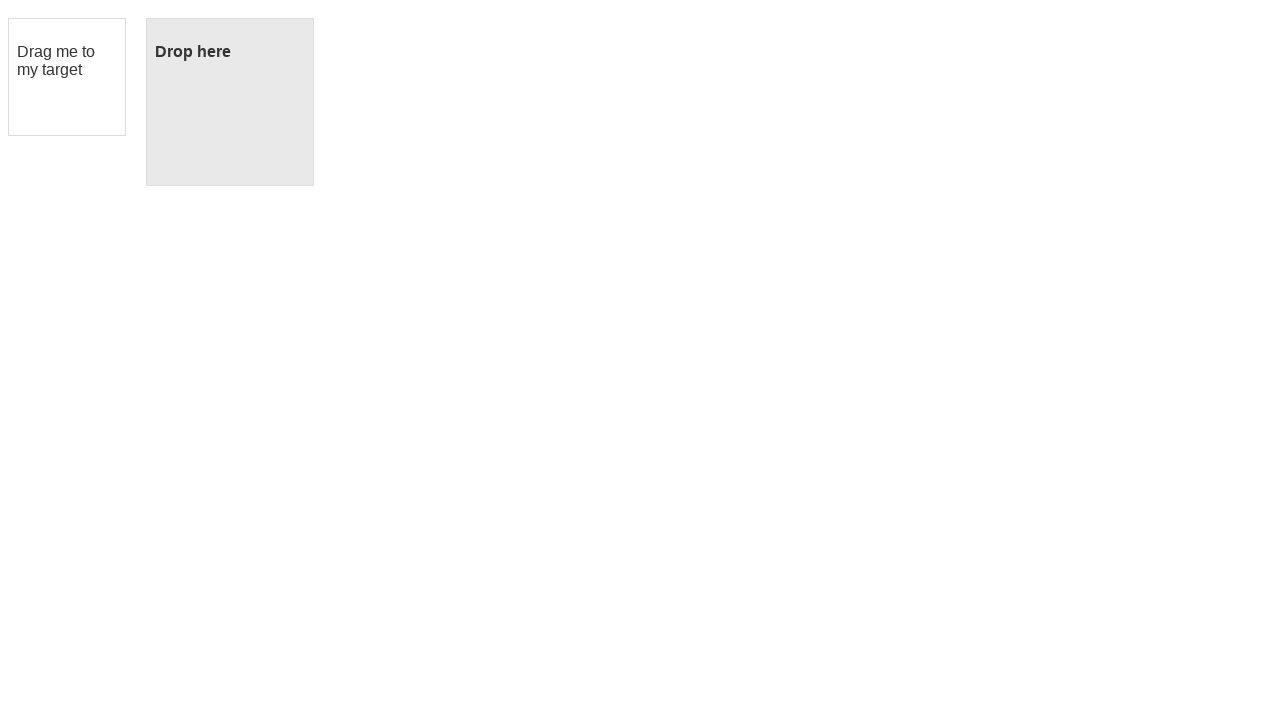

Located draggable source element with ID 'draggable'
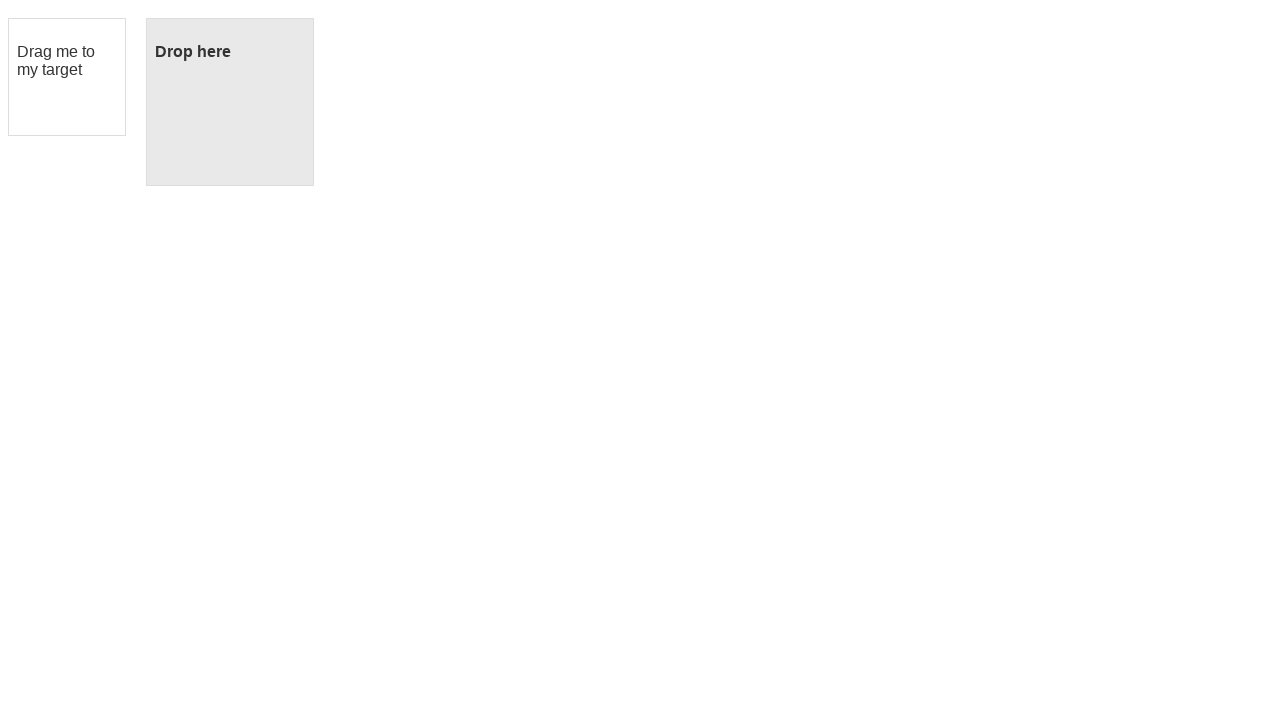

Located droppable target element with ID 'droppable'
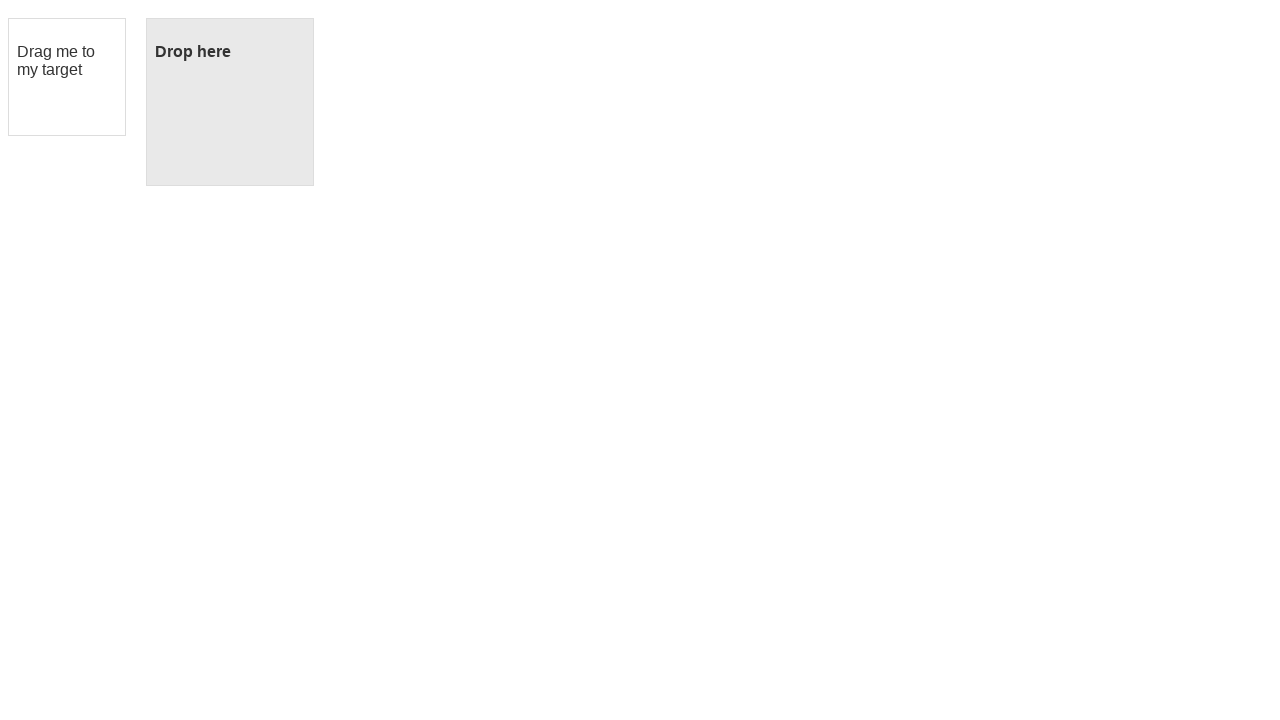

Dragged source element onto target element at (230, 102)
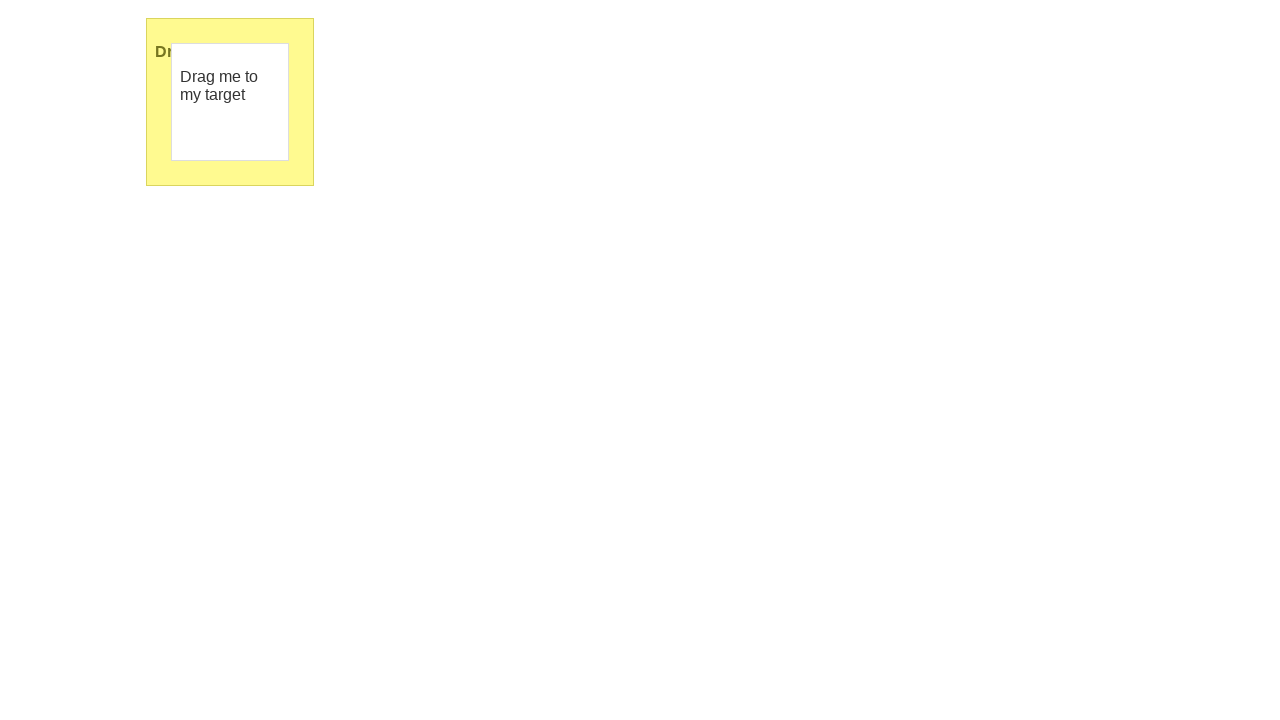

Verified drop was successful - target text is 'Dropped!'
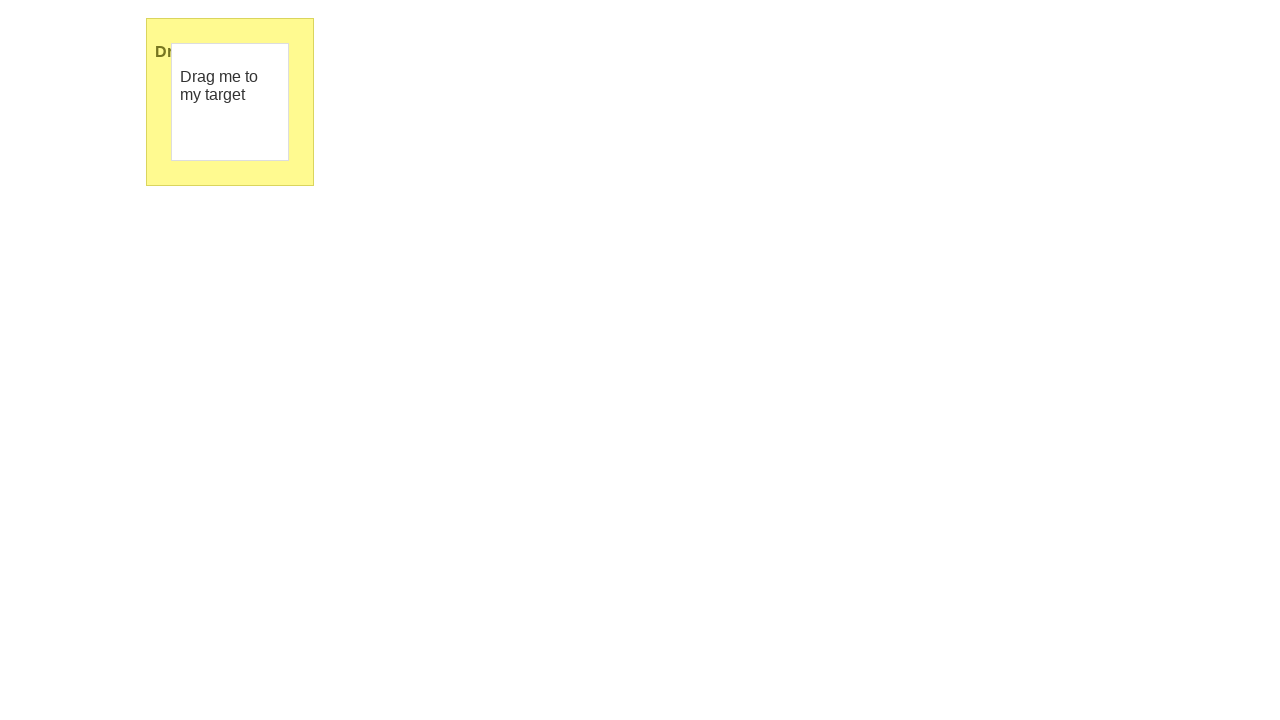

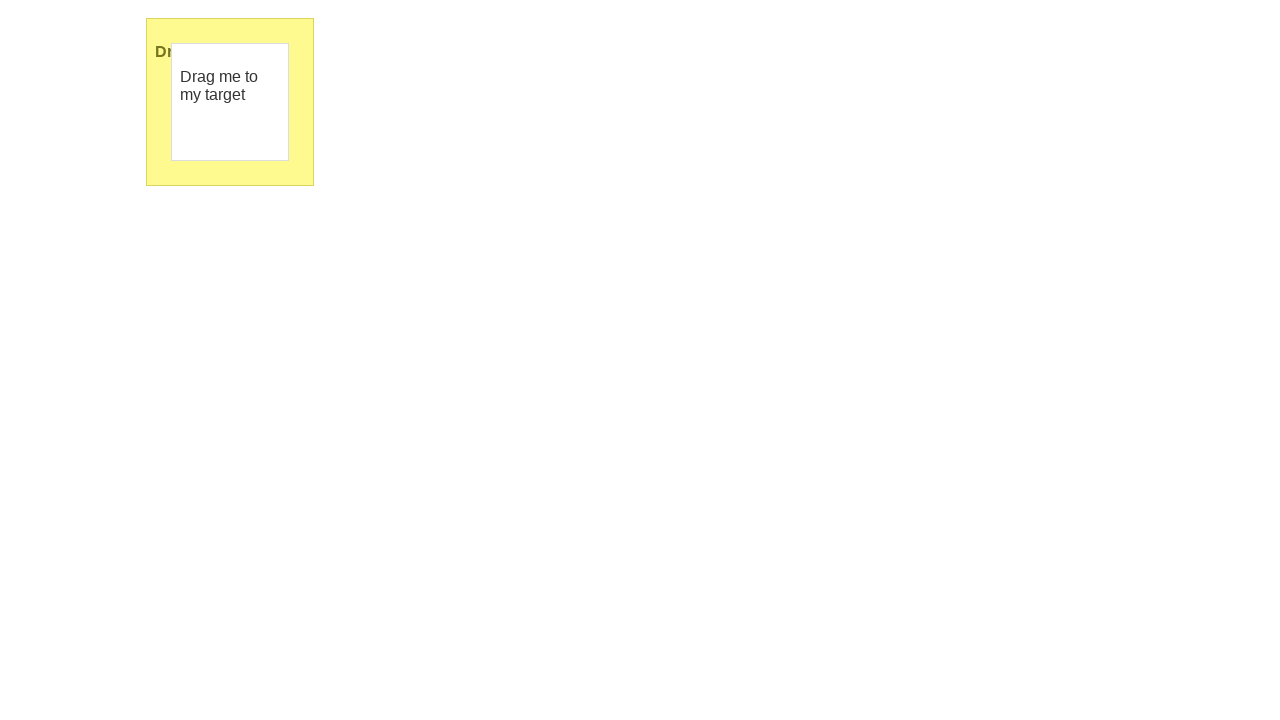